Tests clicking a button with a dynamically positioned class attribute 3 times and accepting the resulting alert dialogs on the UI Test Automation Playground

Starting URL: http://uitestingplayground.com/classattr

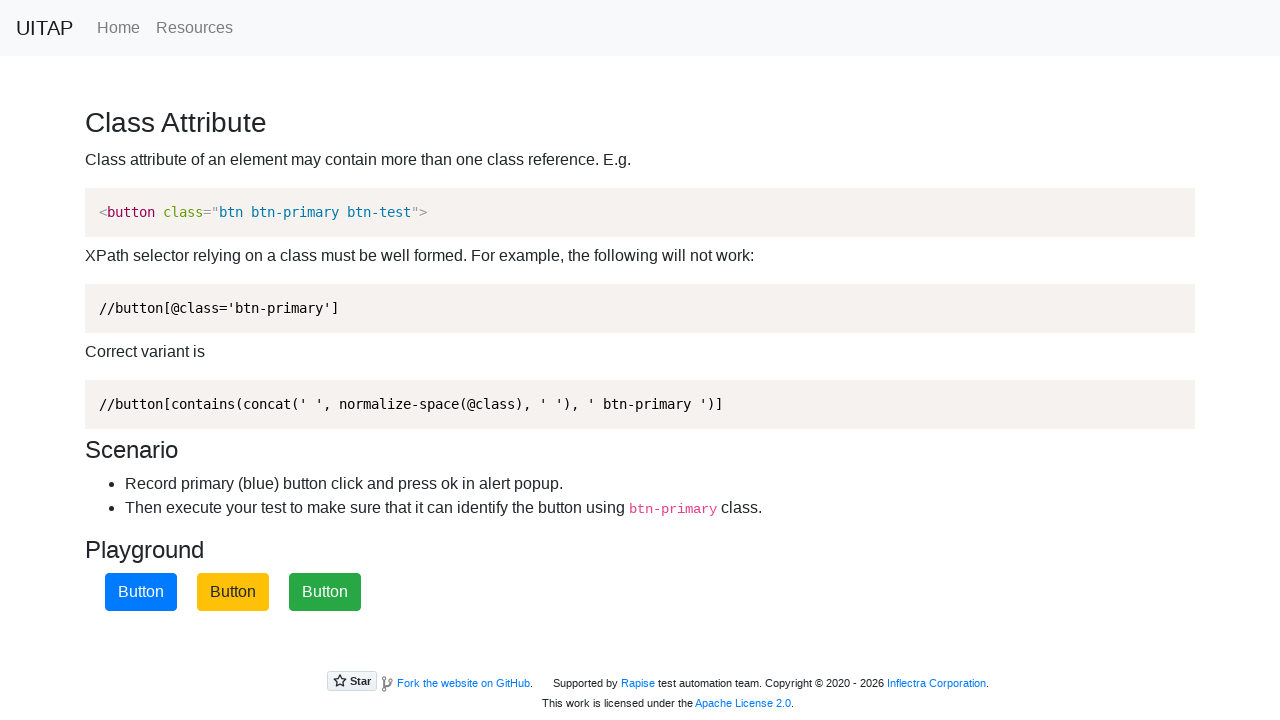

Clicked button with btn-primary class (attempt 1/3) at (141, 592) on xpath=//button[contains(concat(' ', normalize-space(@class), ' '), ' btn-primary
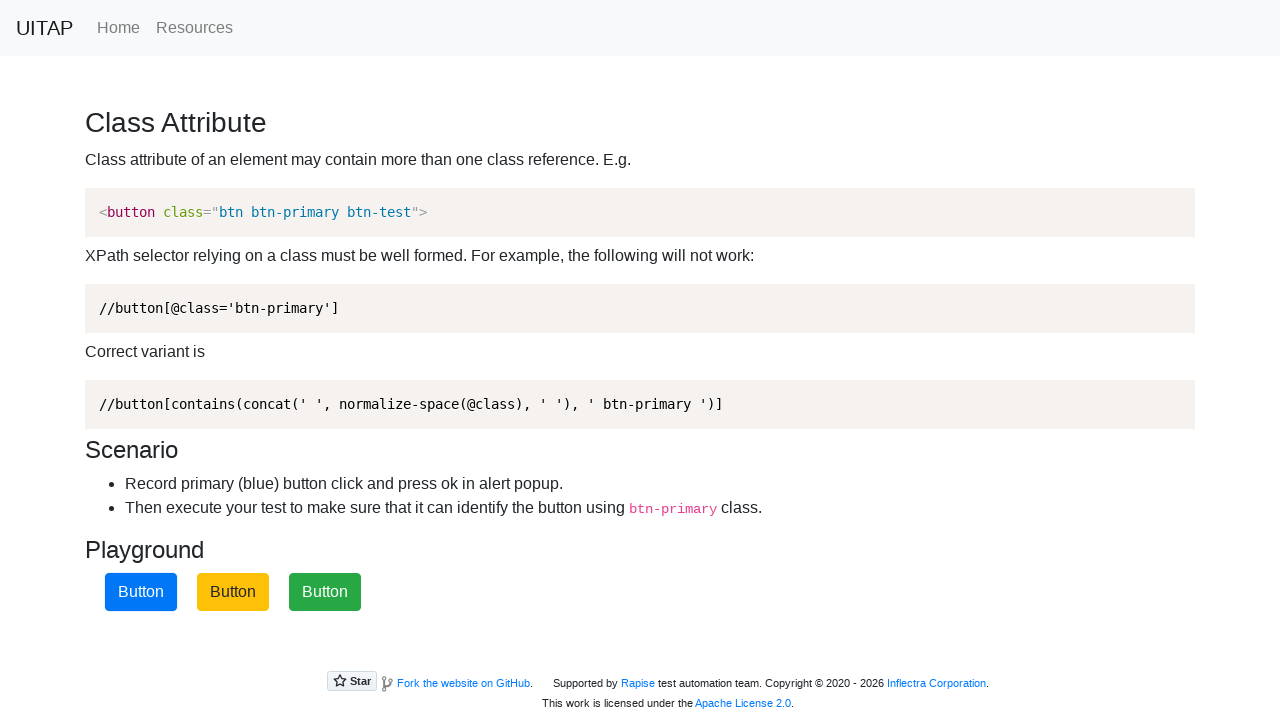

Set up alert dialog handler (attempt 1/3)
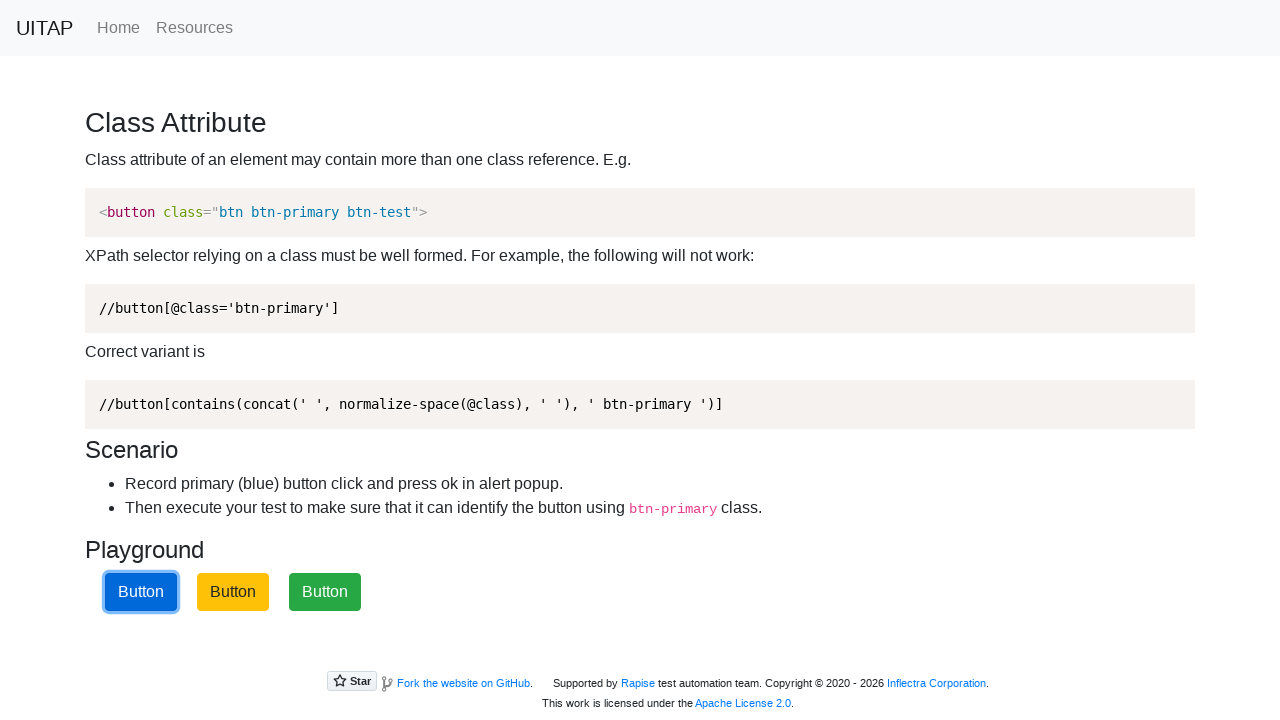

Waited for alert to be accepted (attempt 1/3)
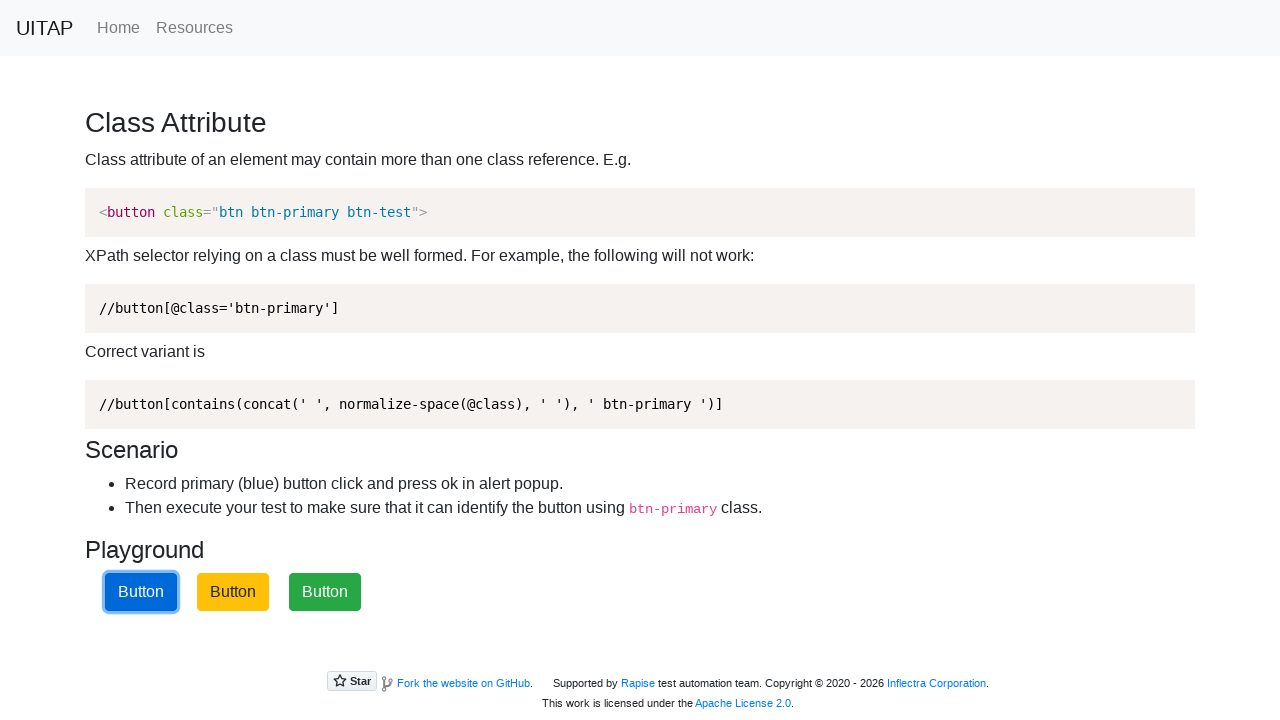

Clicked button with btn-primary class (attempt 2/3) at (141, 592) on xpath=//button[contains(concat(' ', normalize-space(@class), ' '), ' btn-primary
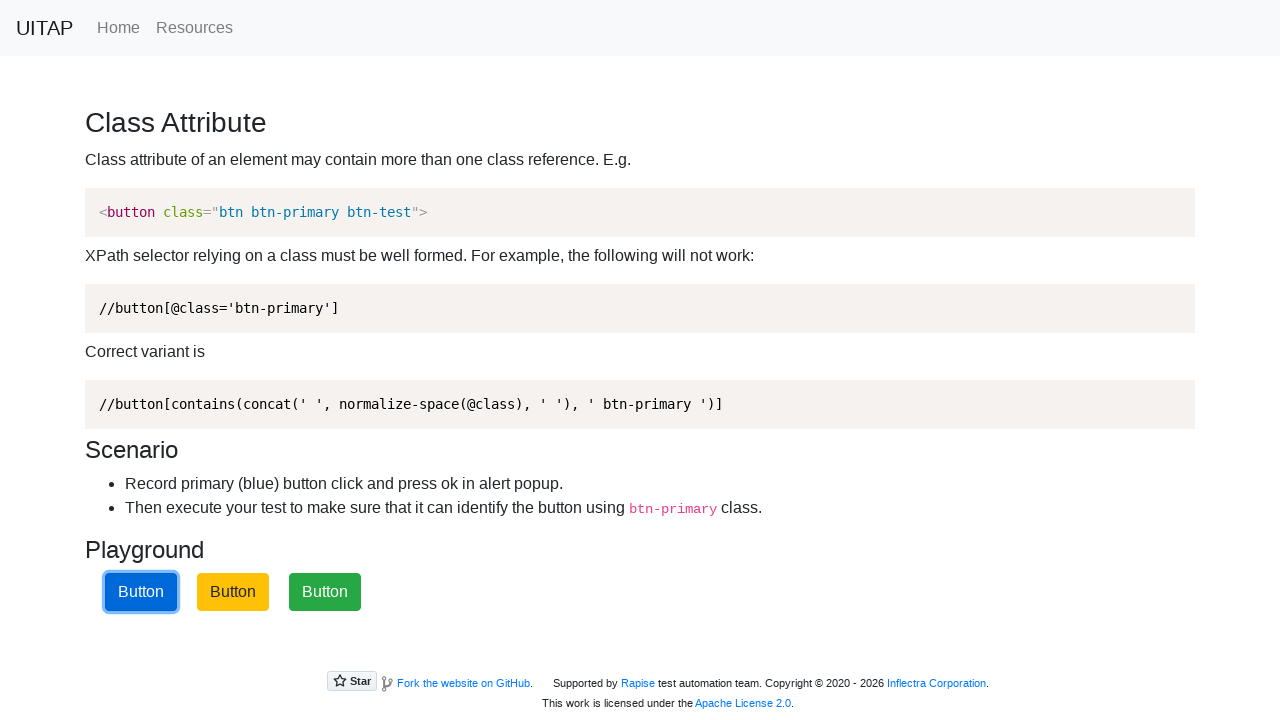

Set up alert dialog handler (attempt 2/3)
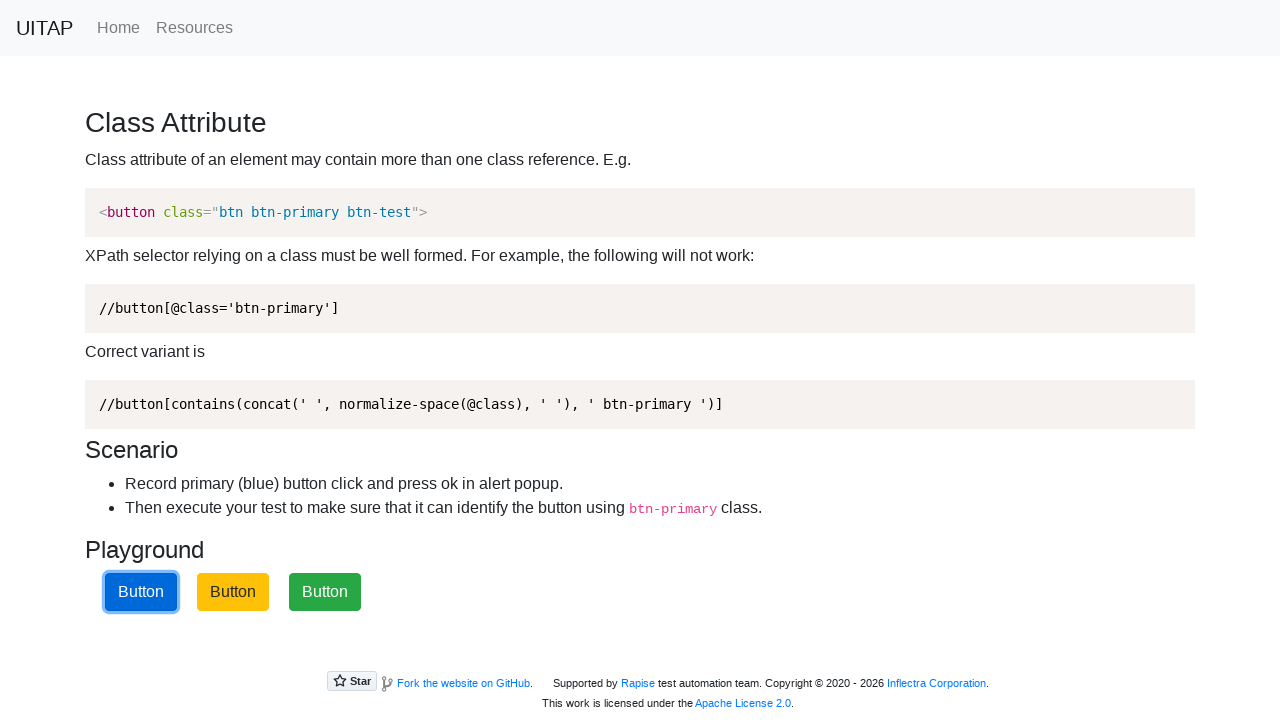

Waited for alert to be accepted (attempt 2/3)
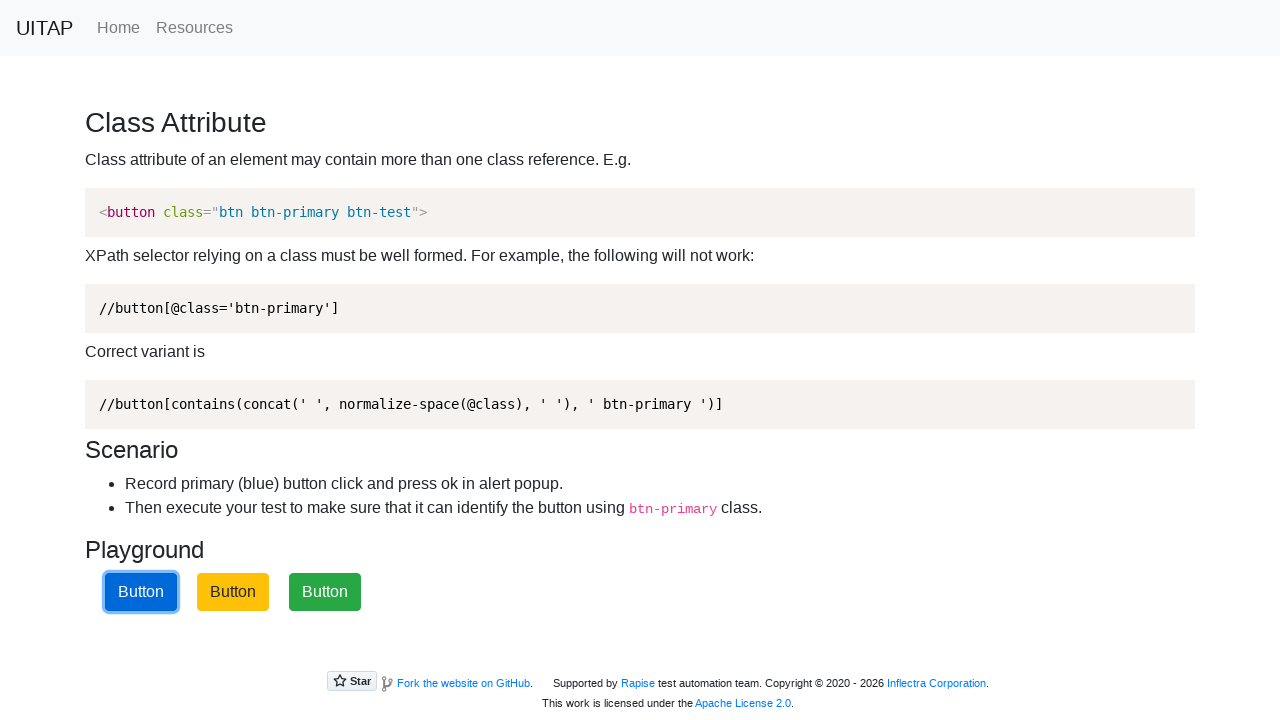

Clicked button with btn-primary class (attempt 3/3) at (141, 592) on xpath=//button[contains(concat(' ', normalize-space(@class), ' '), ' btn-primary
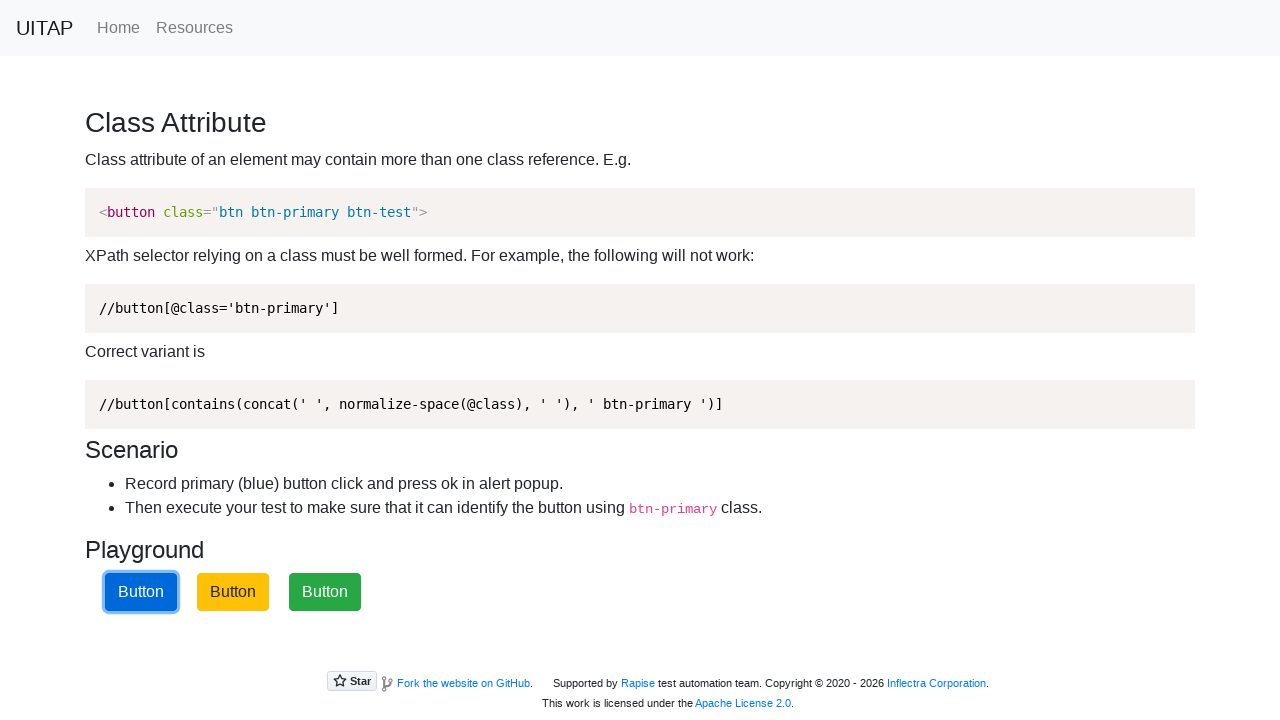

Set up alert dialog handler (attempt 3/3)
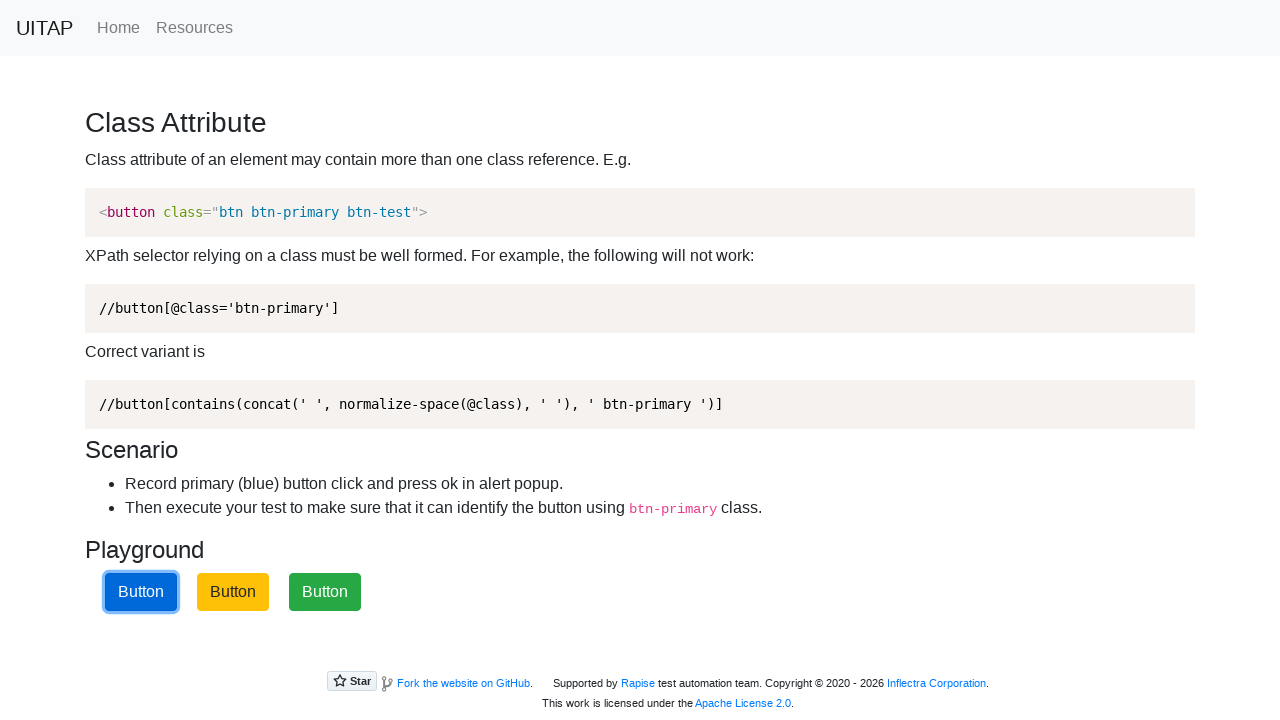

Waited for alert to be accepted (attempt 3/3)
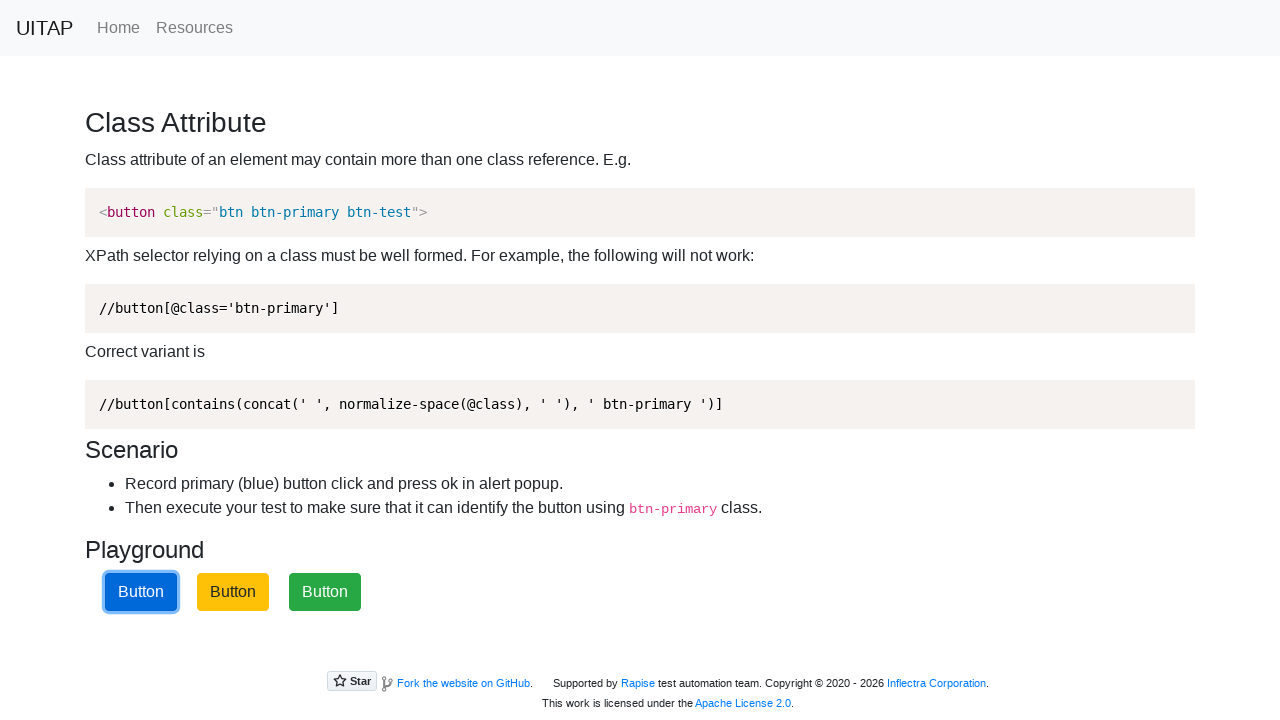

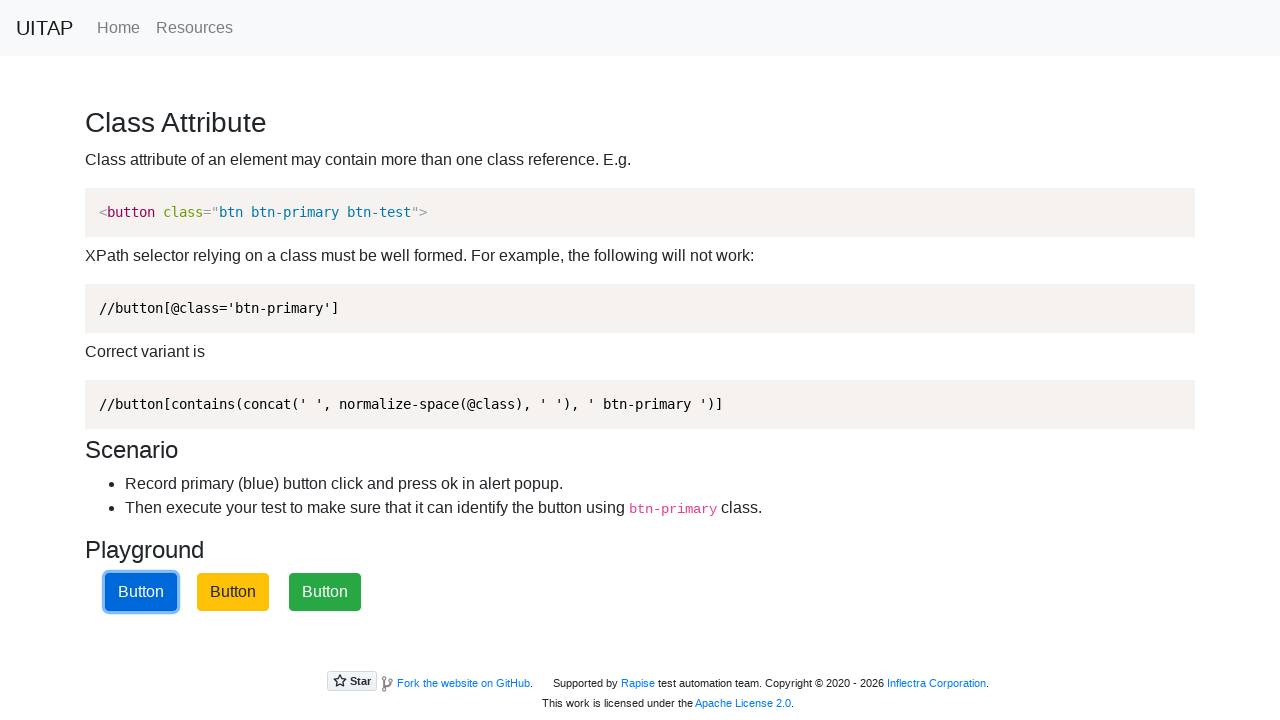